Tests a Brazilian financial calculator website by navigating to the value update calculator, filling in a monetary value, date range, and financial index, then submitting the form to calculate the updated value.

Starting URL: https://calculoexato.com.br/menu.aspx

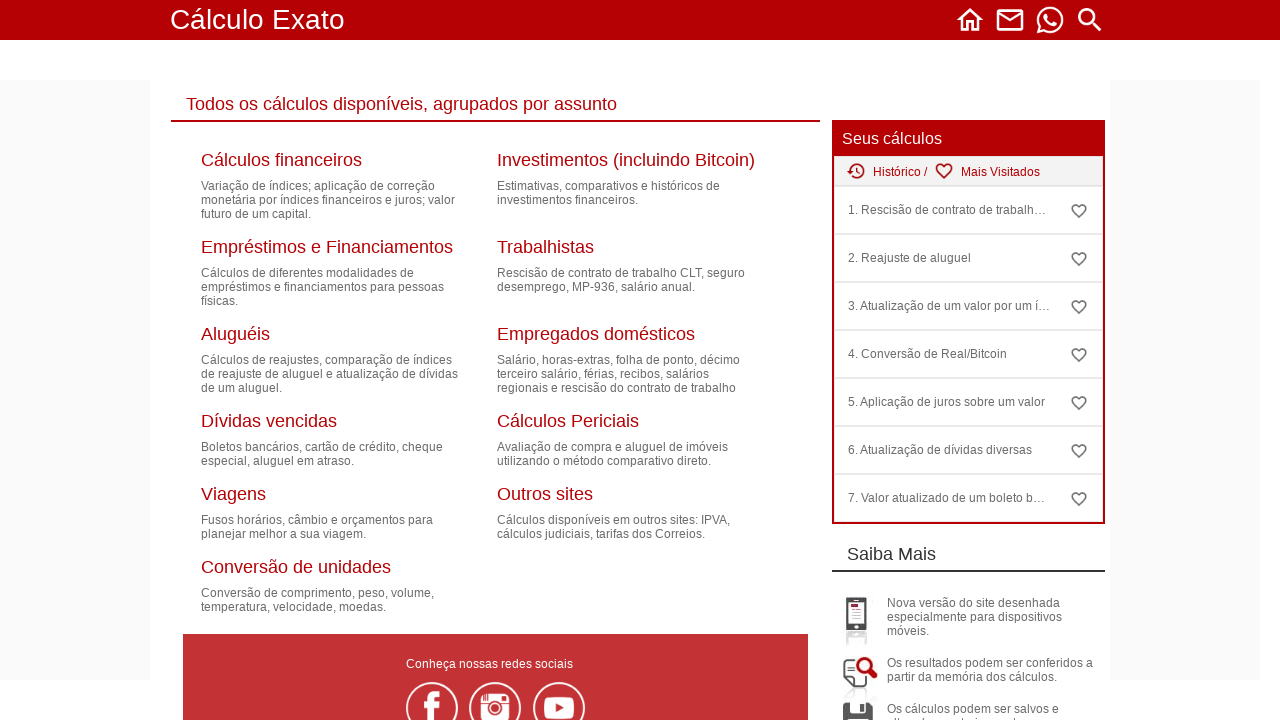

Clicked on 'Cálculos financeiros' menu at (282, 164) on a[title='Cálculos financeiros']
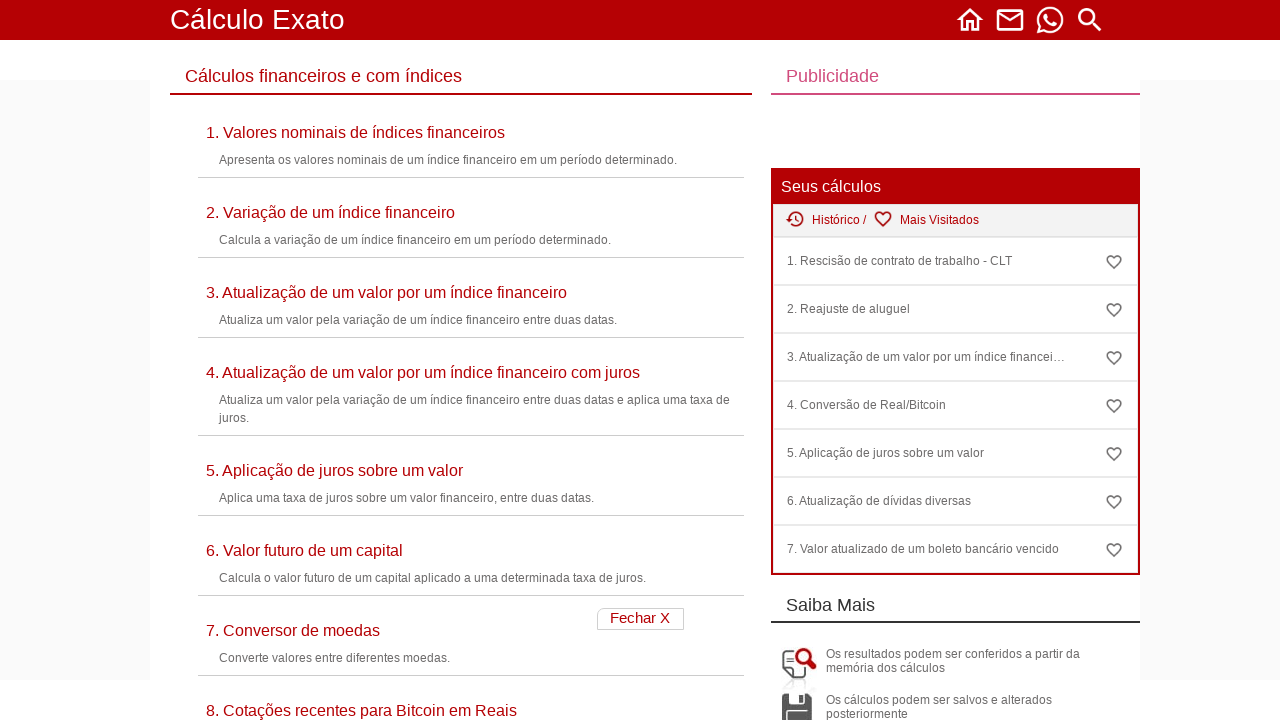

Clicked on value update calculator option at (471, 293) on text=Atualização de um valor por um índice financeiro
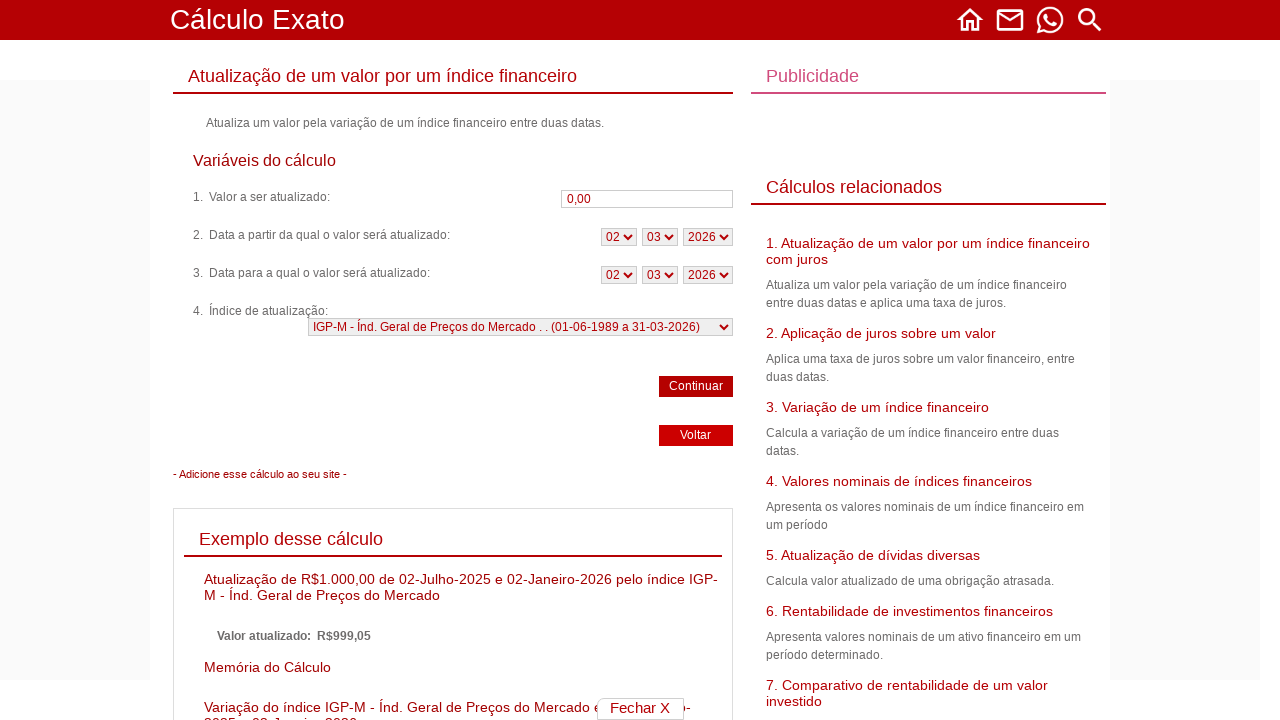

Form loaded successfully
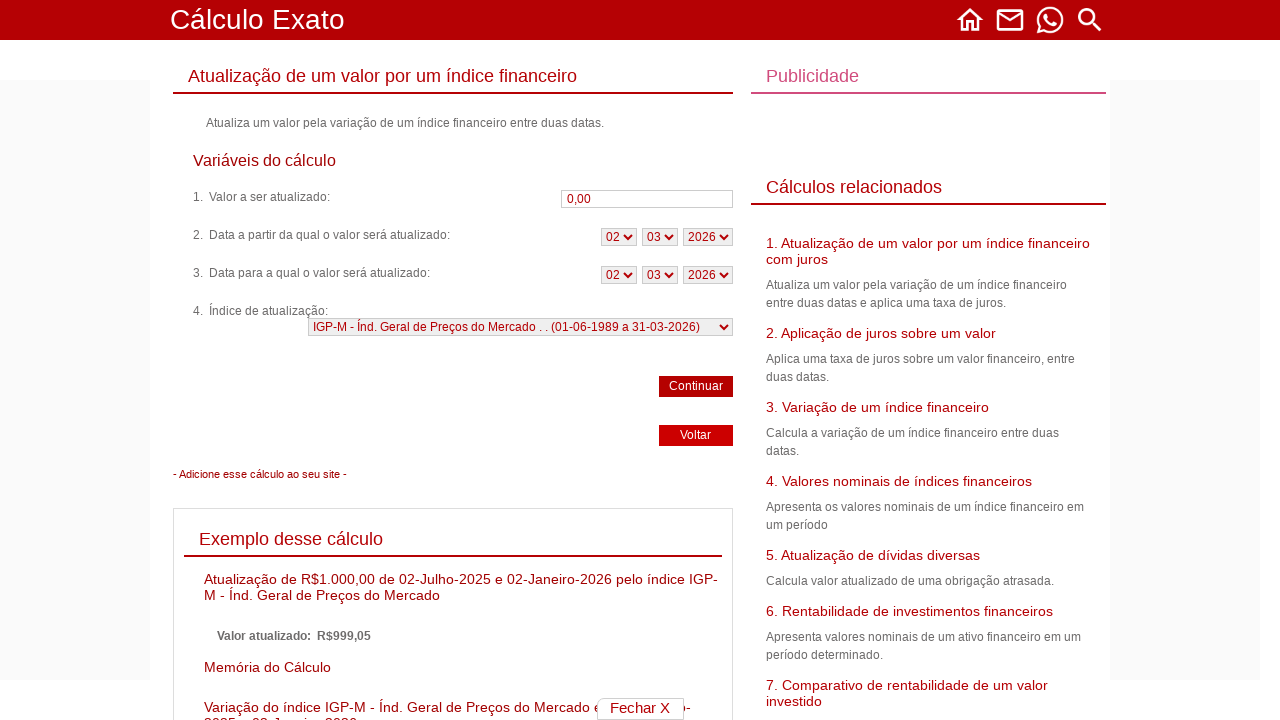

Filled monetary value field with '1500.00' on #txt1
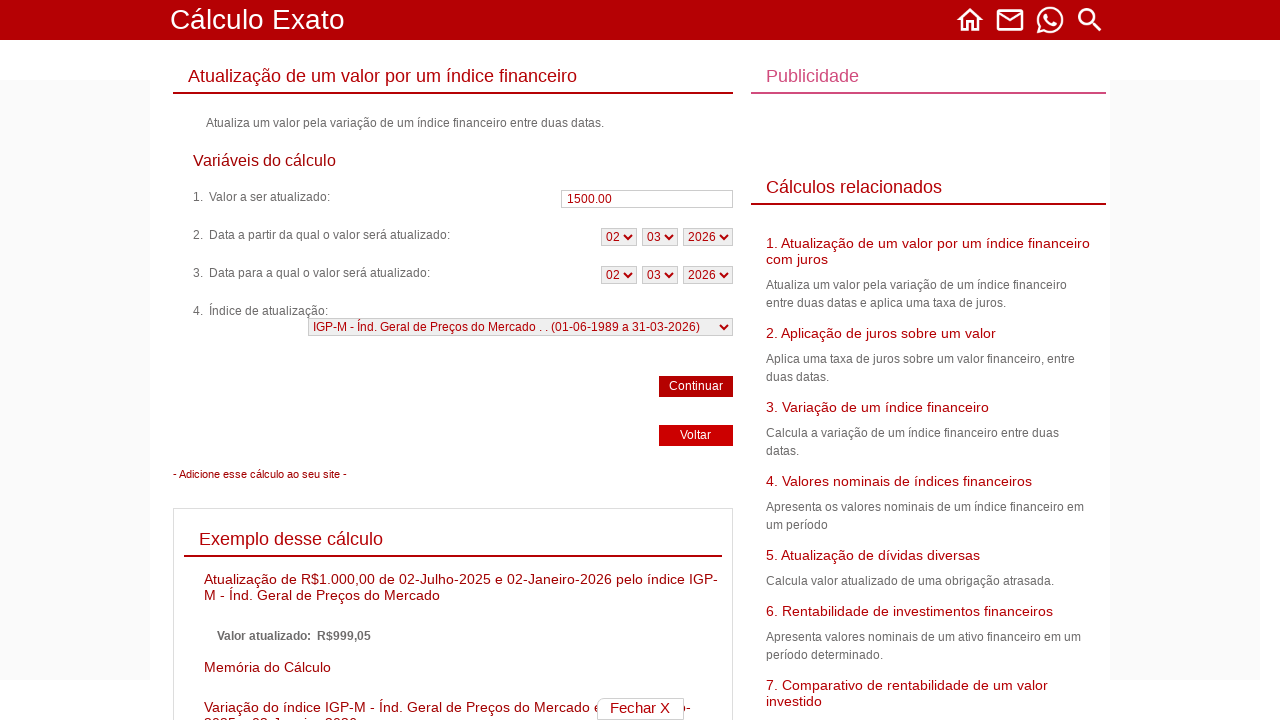

Selected start year 2023 on #comboDataAno2
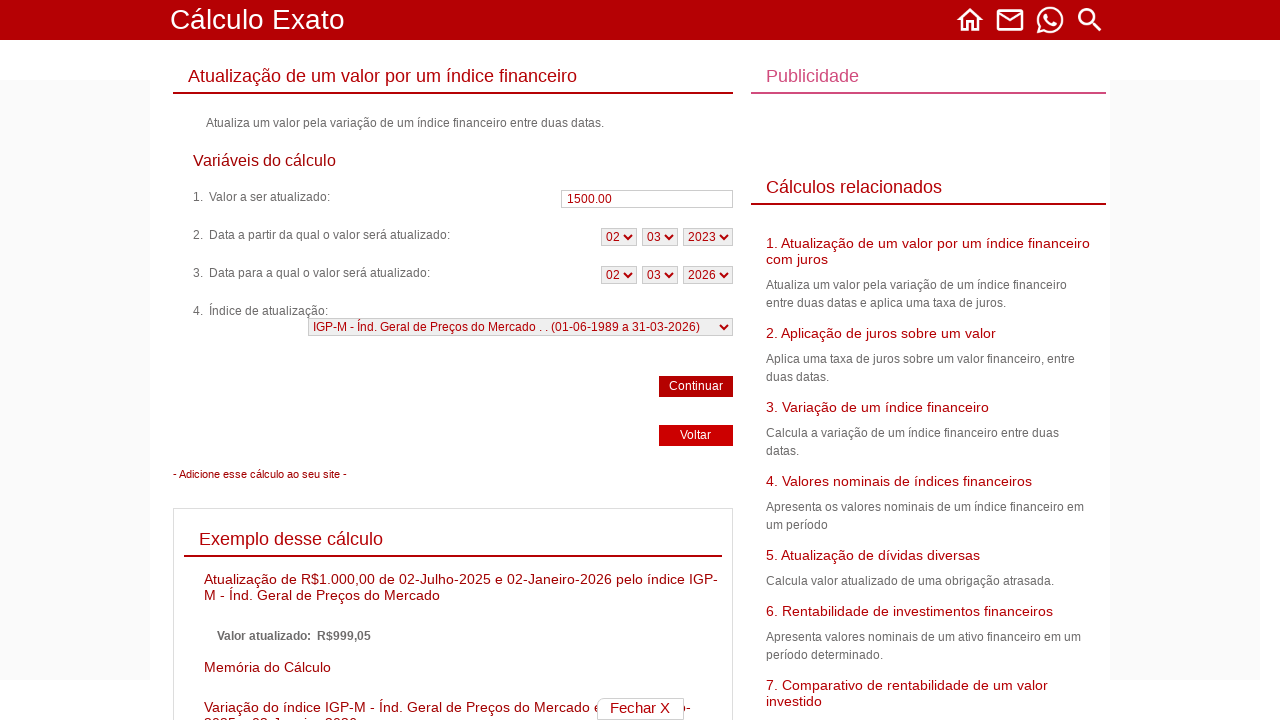

Selected start month 01 on #comboDataMes2
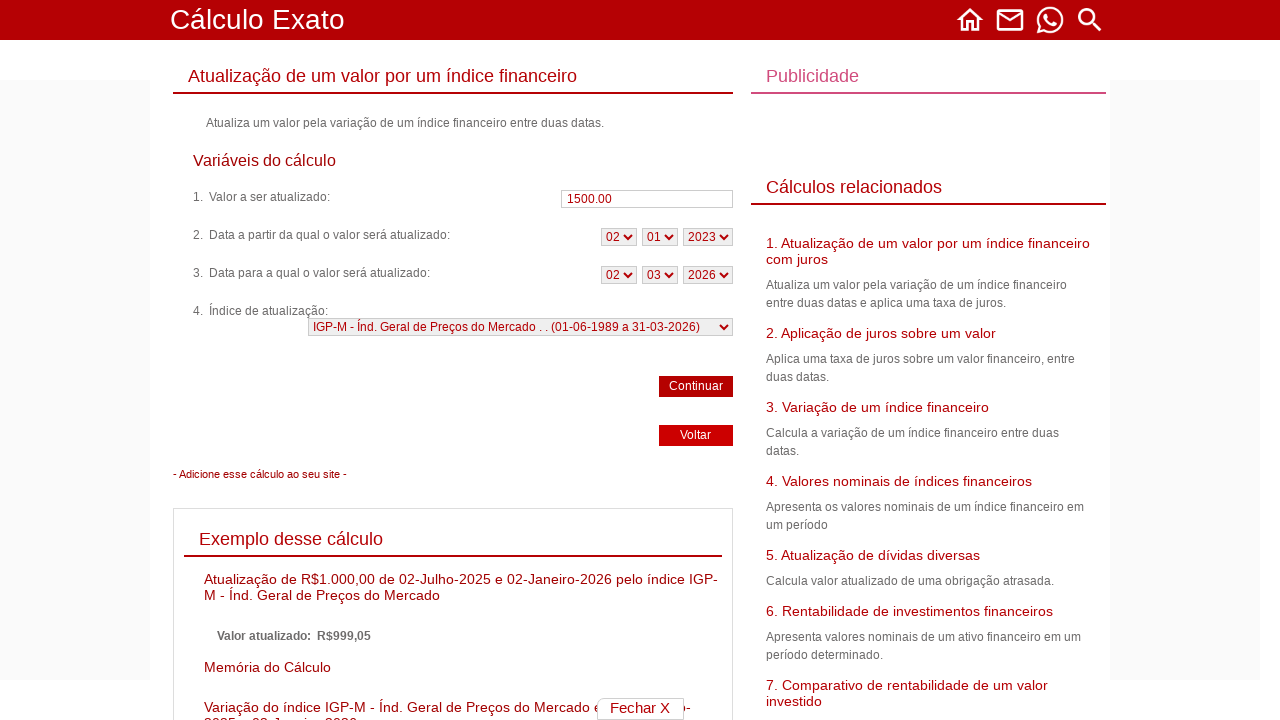

Selected start day 01 on #comboDataDia2
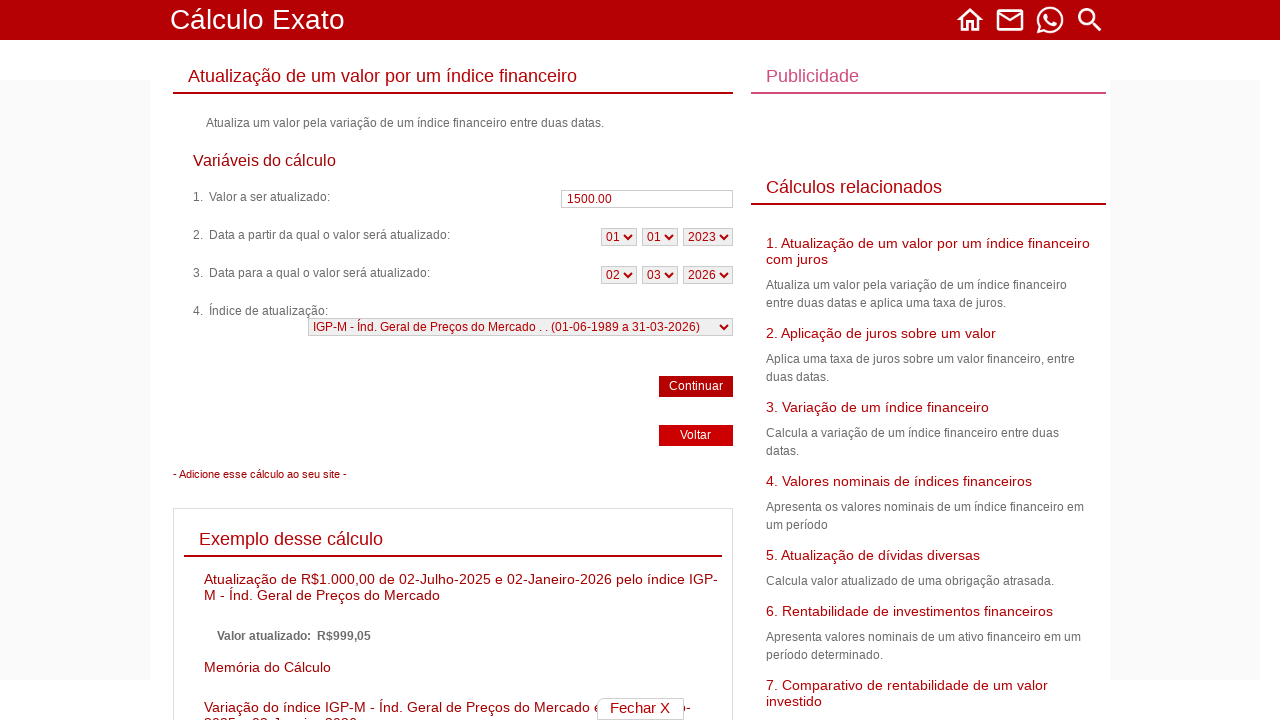

Selected end year 2024 on #comboDataAno3
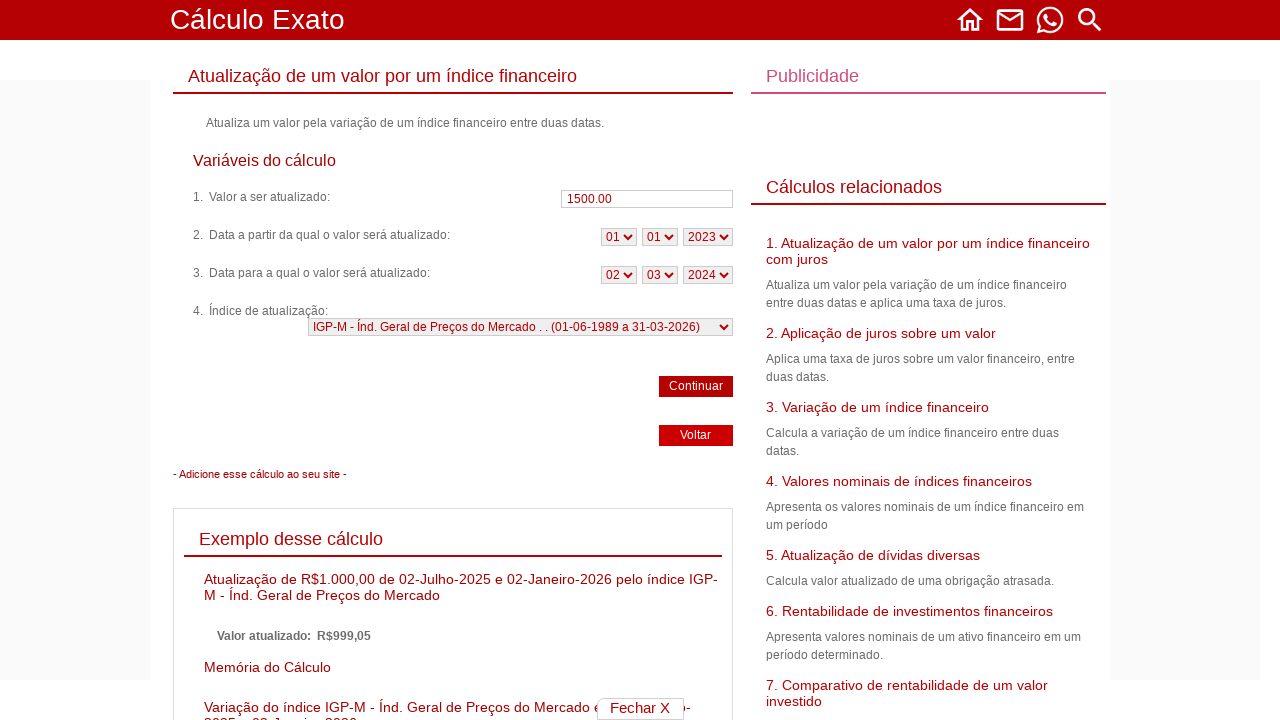

Selected end month 01 on #comboDataMes3
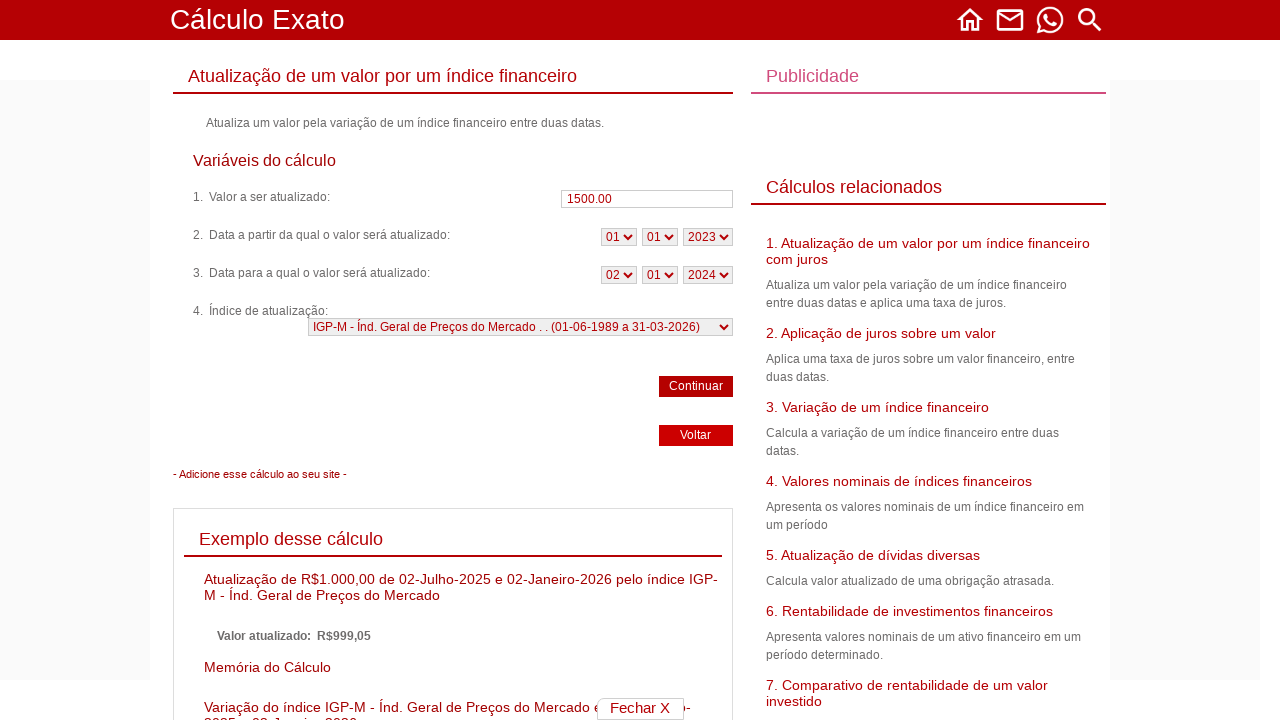

Selected end day 01 on #comboDataDia3
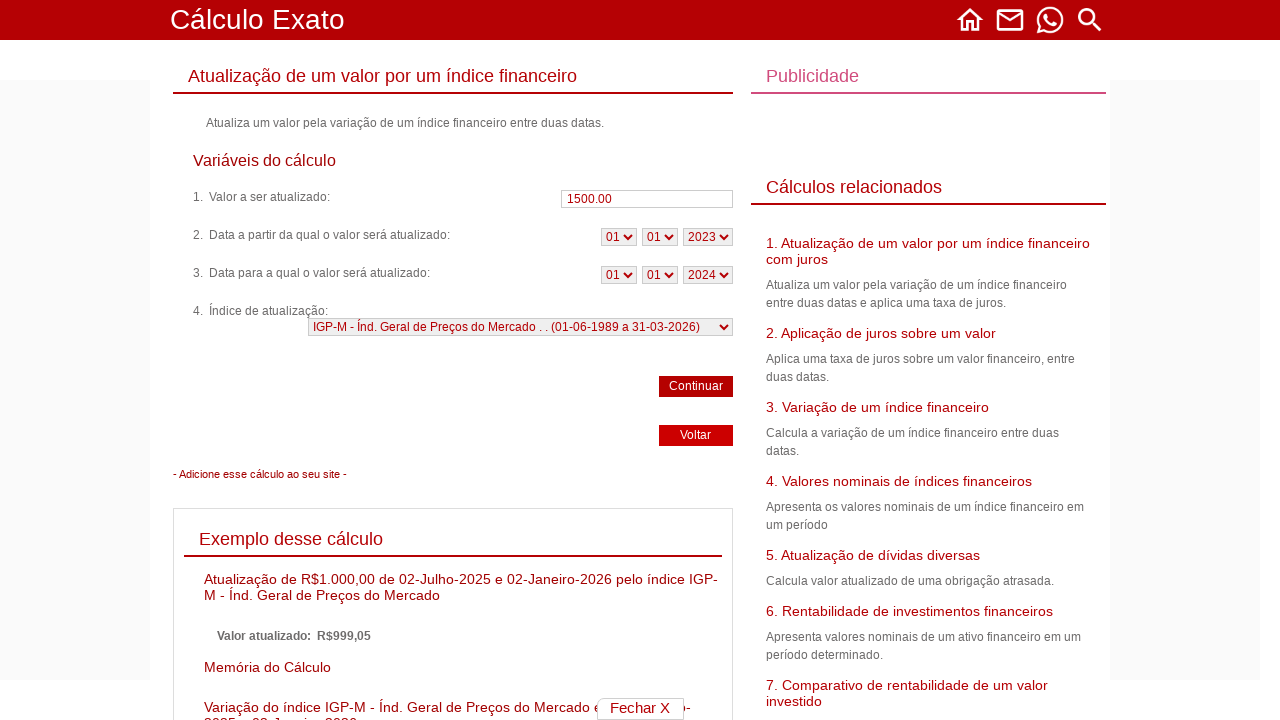

Selected IPCA as the financial index on #comboIndice4
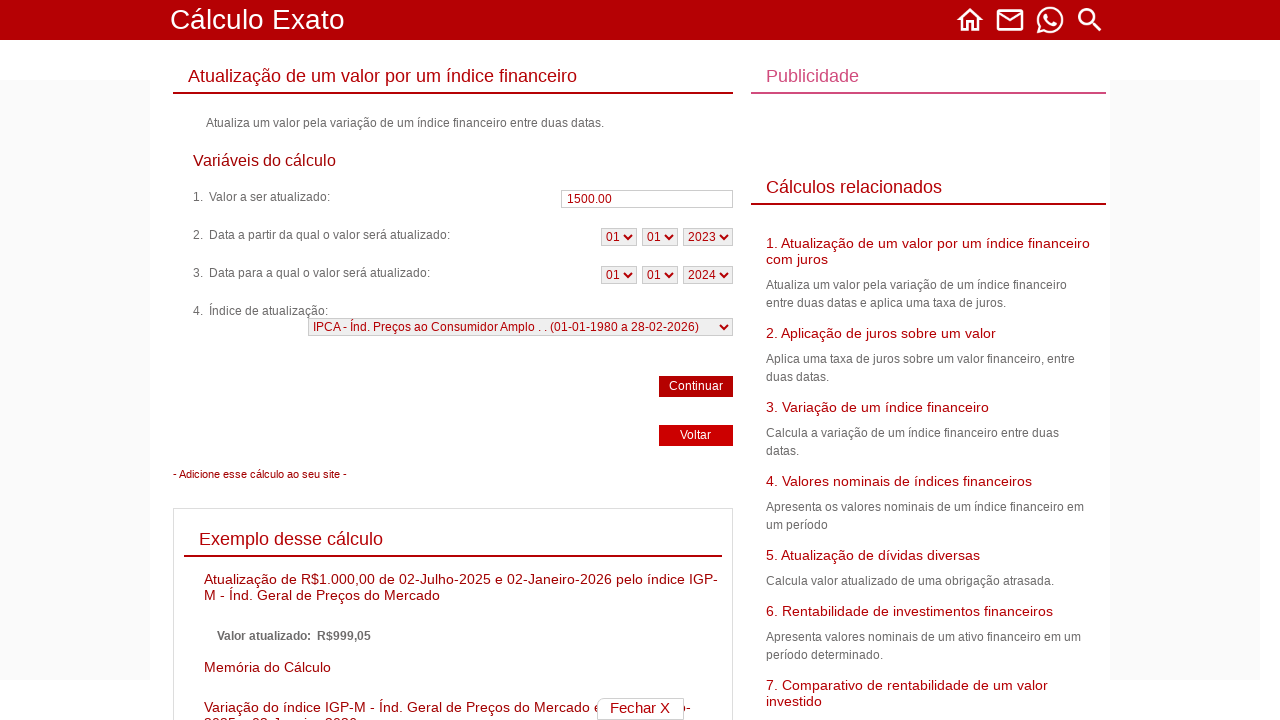

Clicked continue/calculate button to submit form at (696, 386) on #btnContinuar
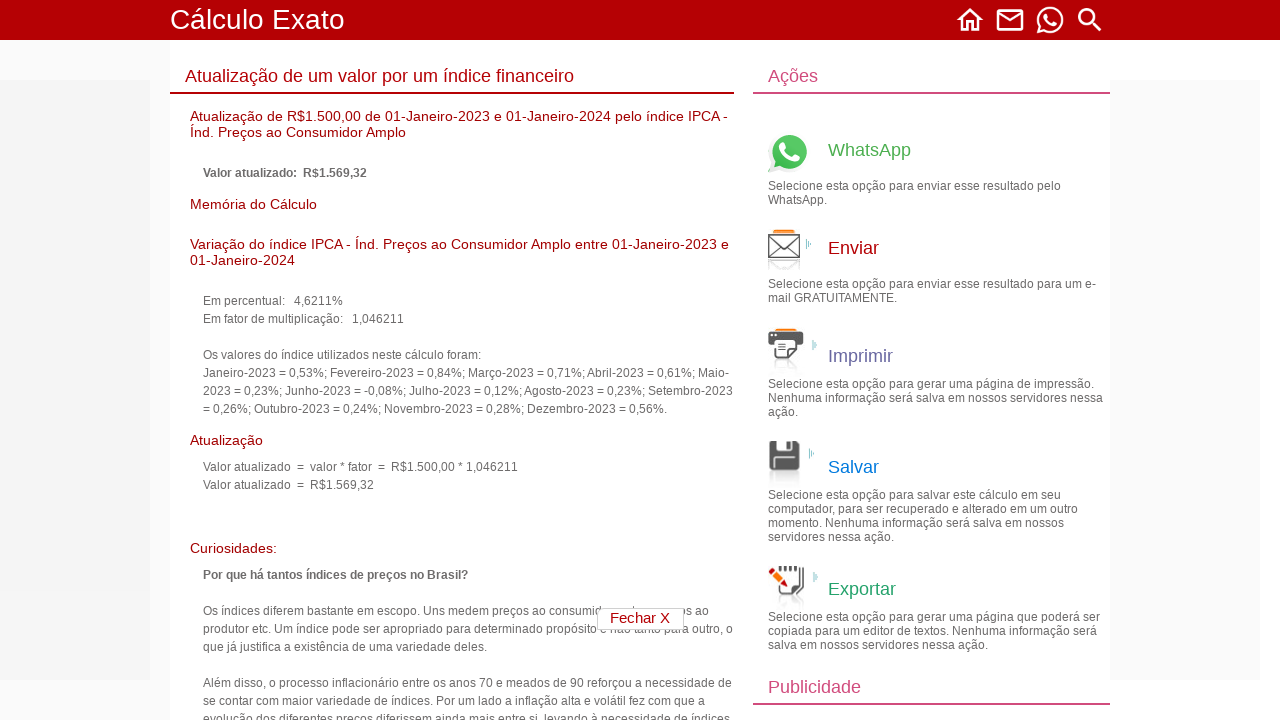

Financial calculation results loaded successfully
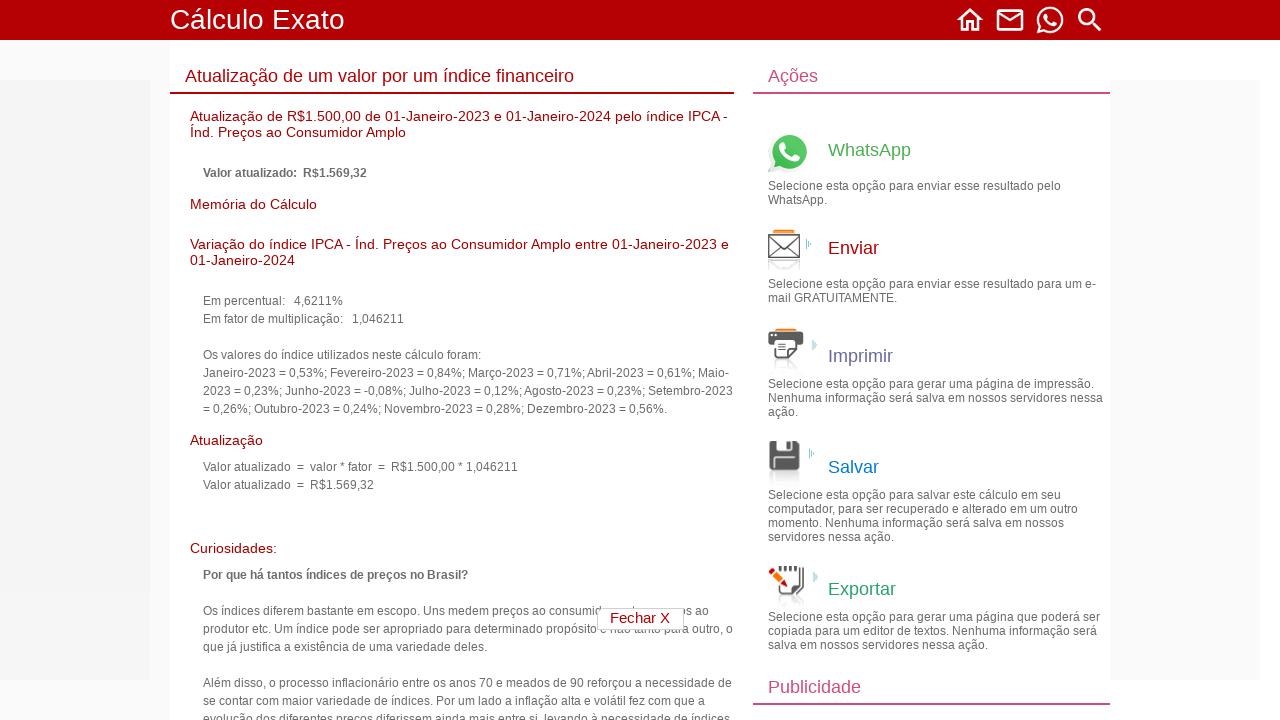

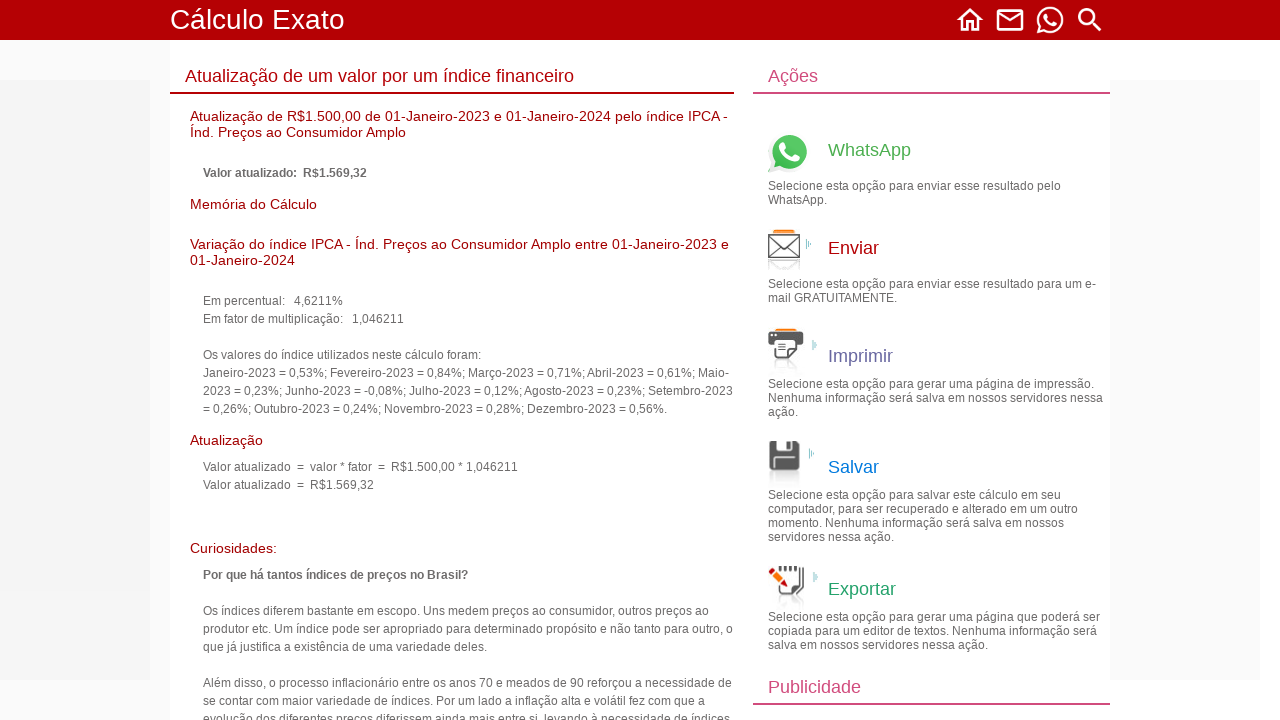